Navigates to the world clock page and verifies that the time table with city information is displayed and accessible

Starting URL: https://www.timeanddate.com/worldclock/

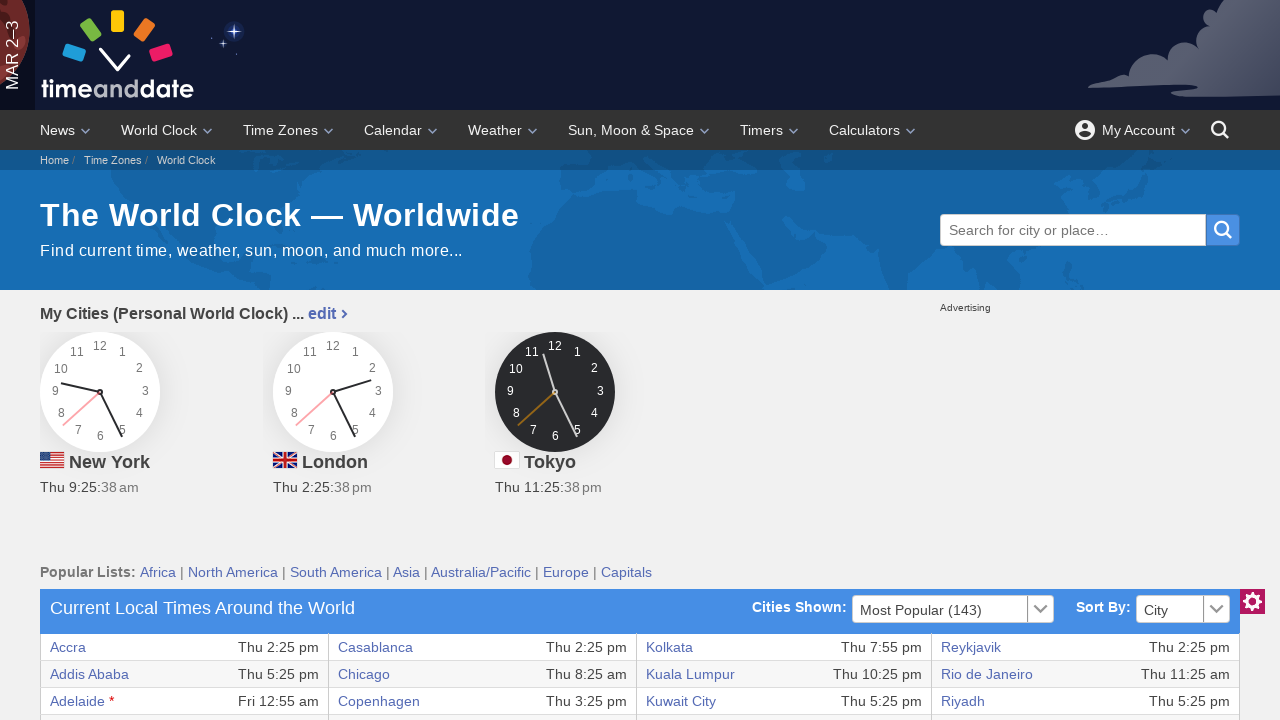

World clock table loaded and is visible
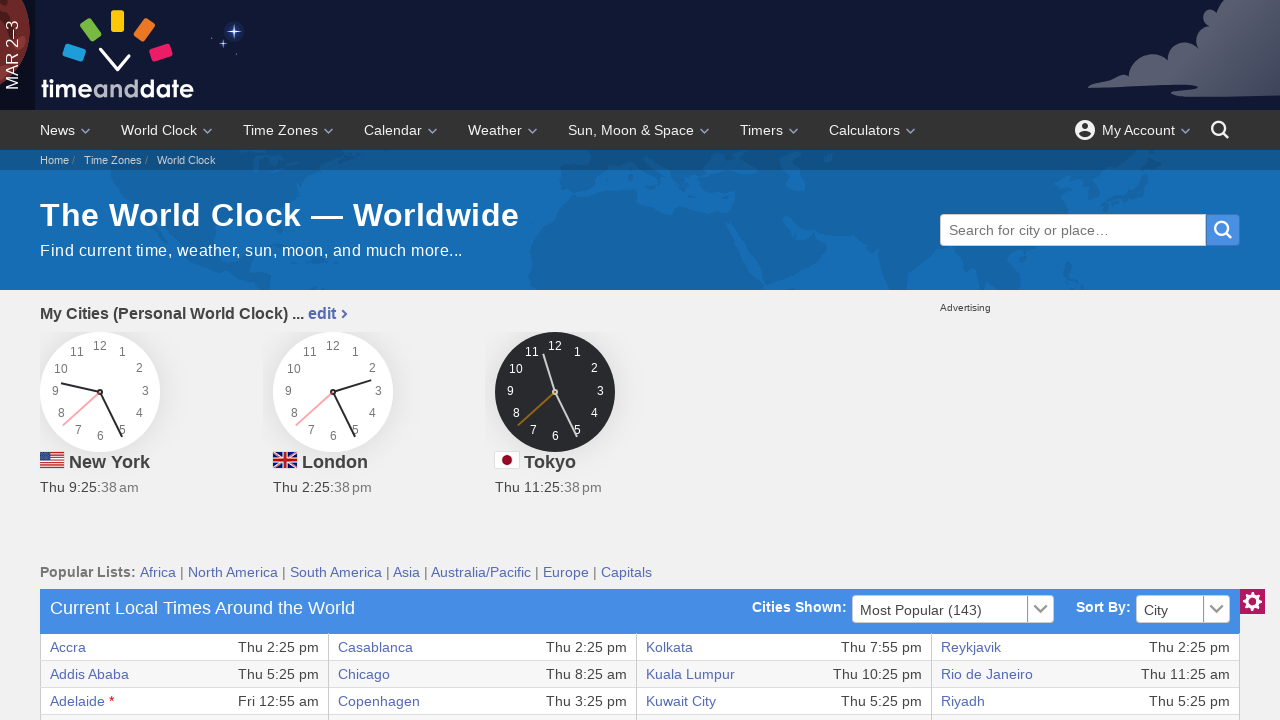

Table cell at row 1, column 1 is accessible
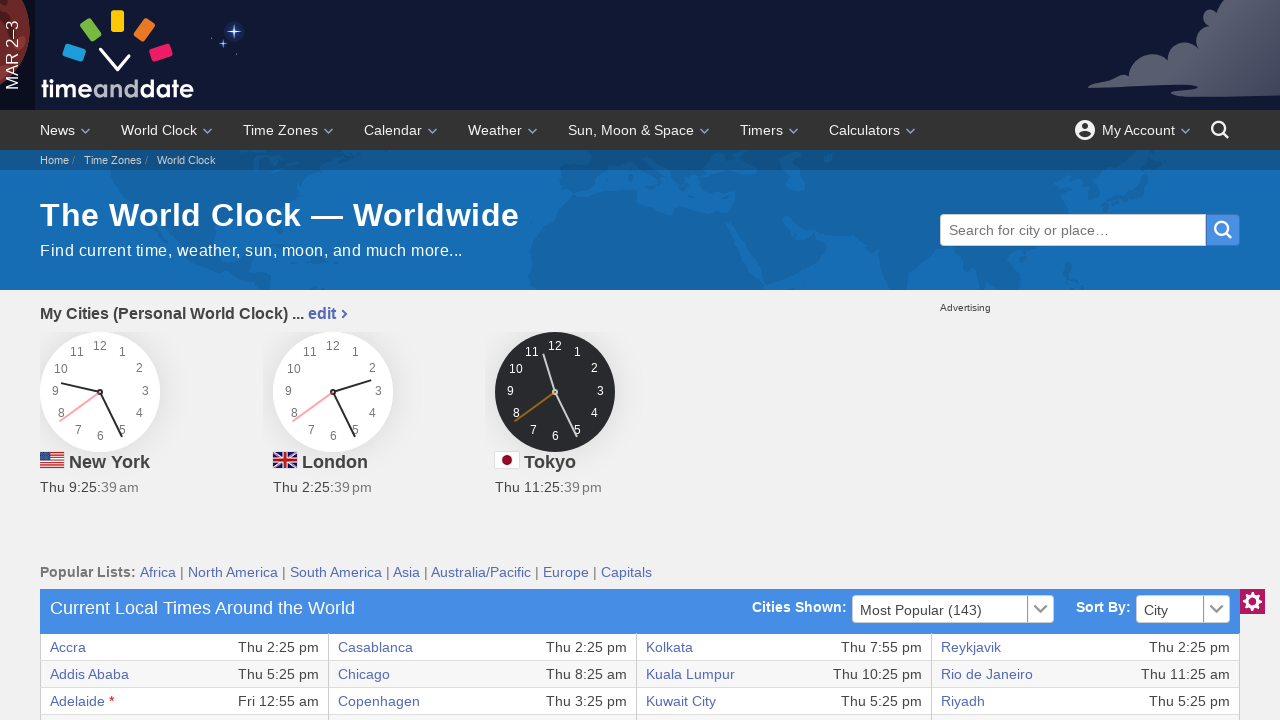

Table cell at row 1, column 2 is accessible
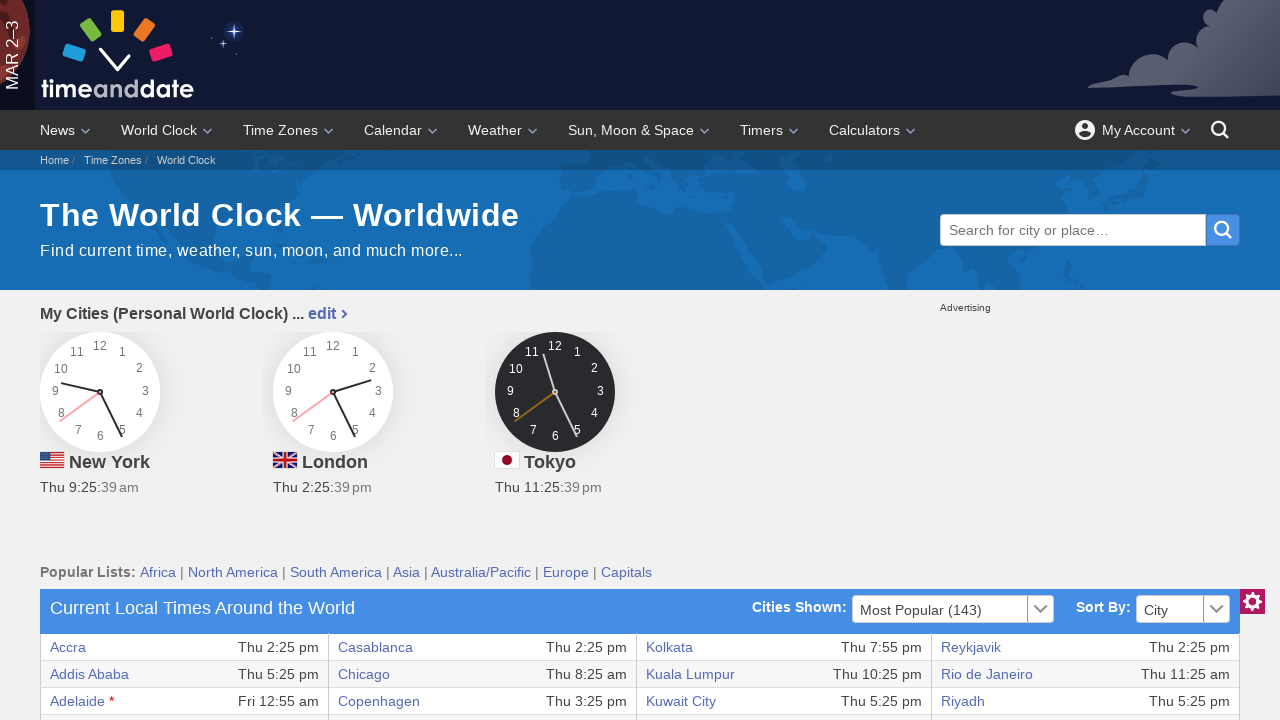

Table cell at row 1, column 3 is accessible
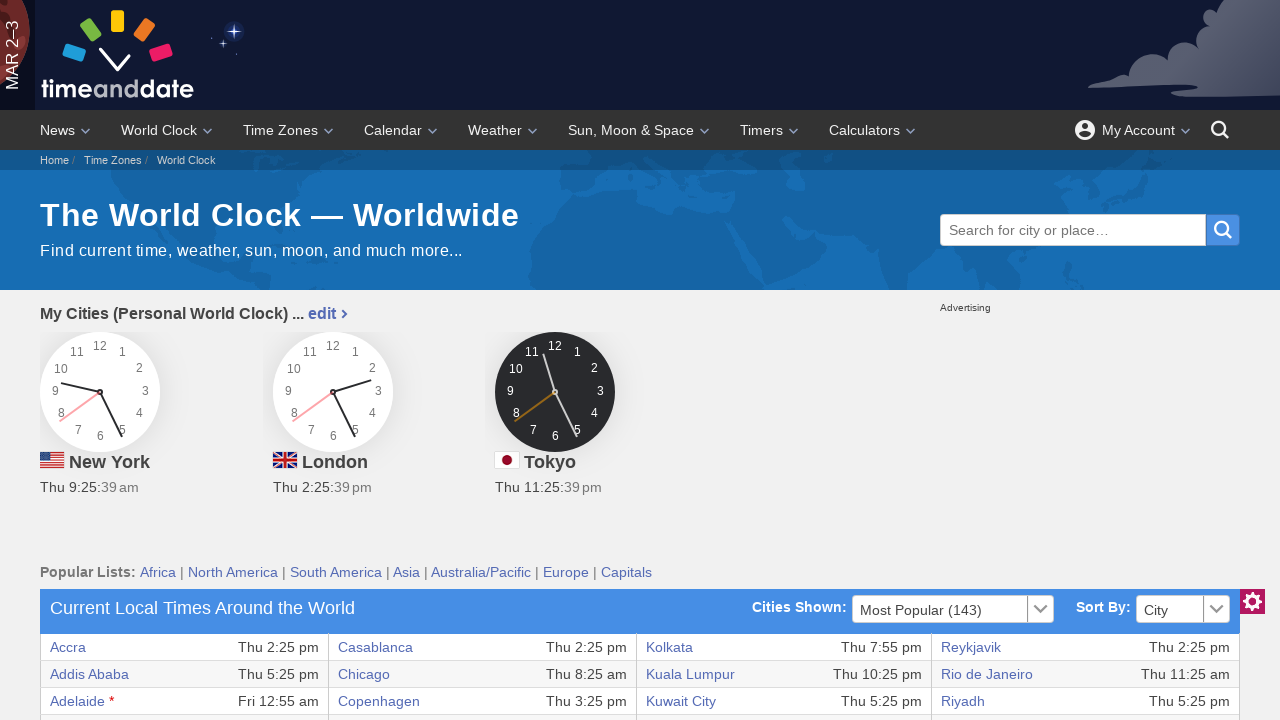

Table cell at row 2, column 1 is accessible
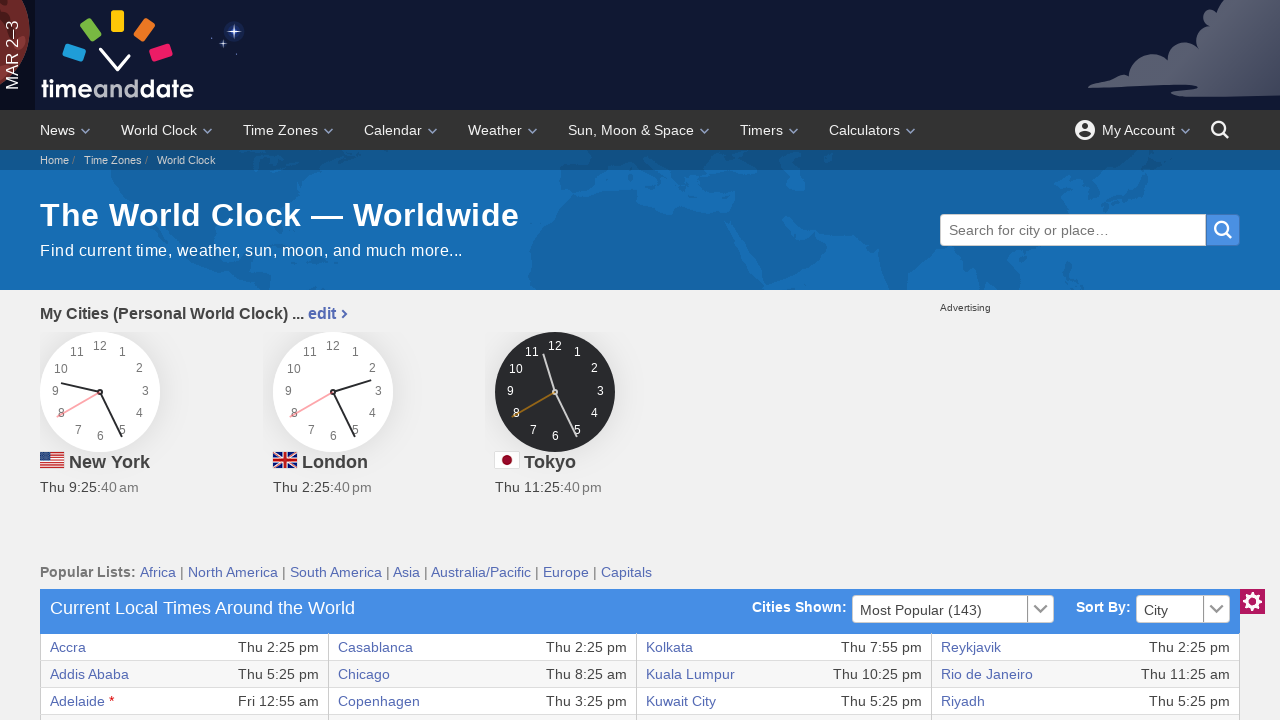

Table cell at row 2, column 2 is accessible
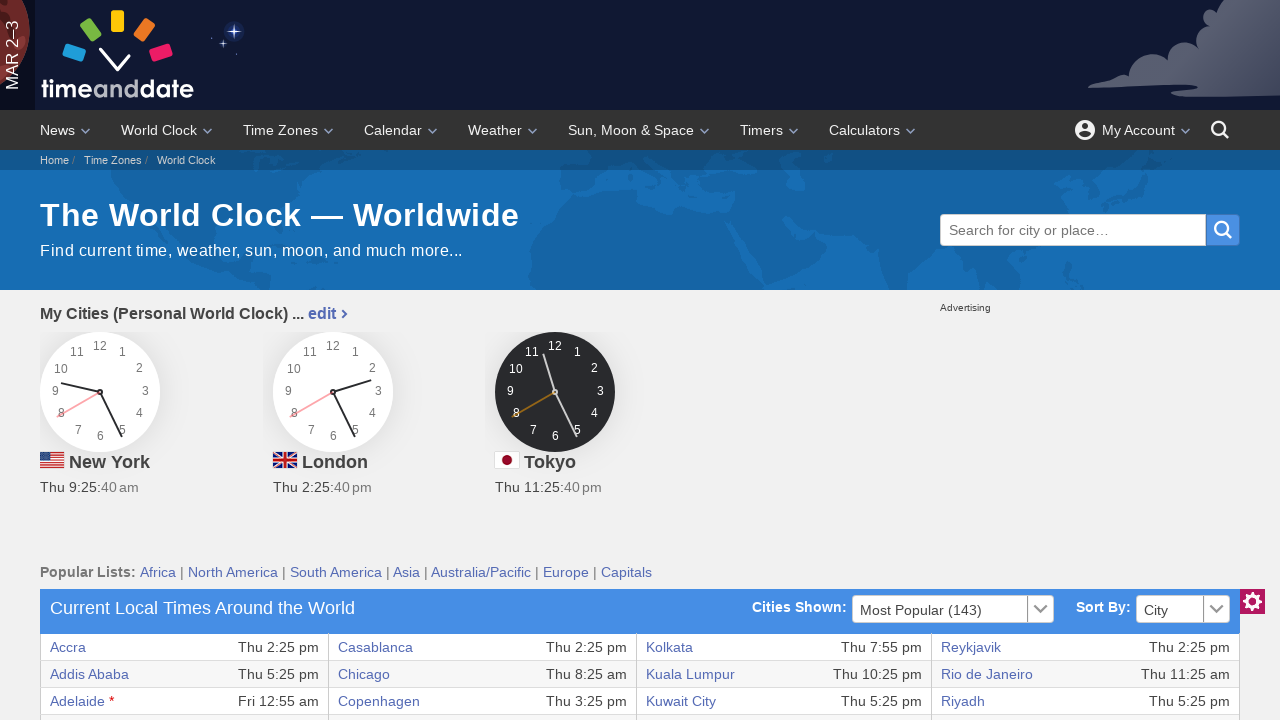

Table cell at row 2, column 3 is accessible
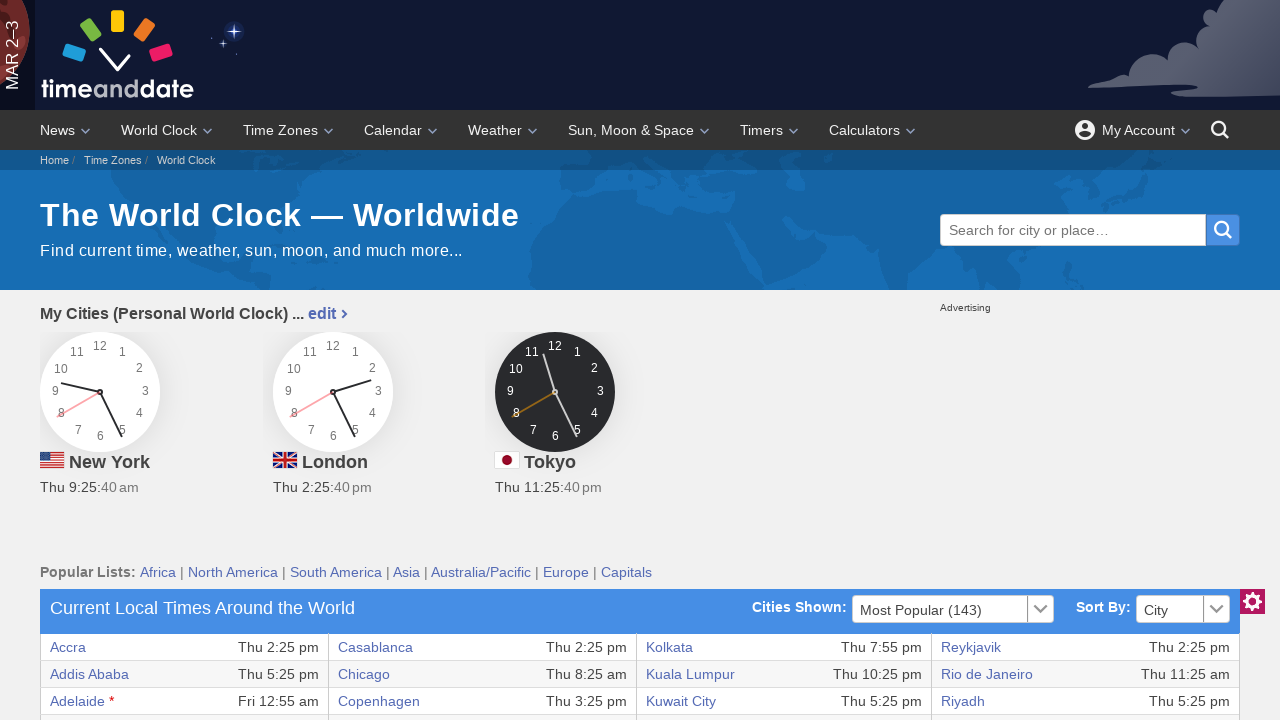

Table cell at row 3, column 1 is accessible
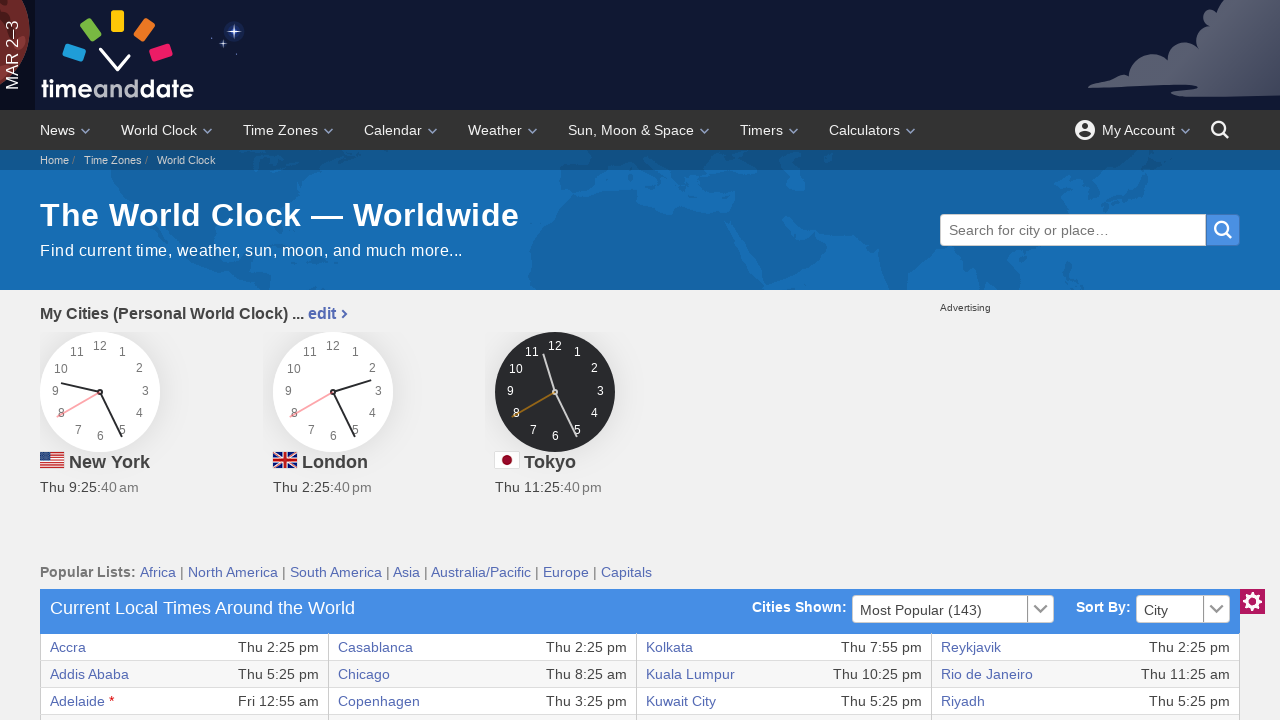

Table cell at row 3, column 2 is accessible
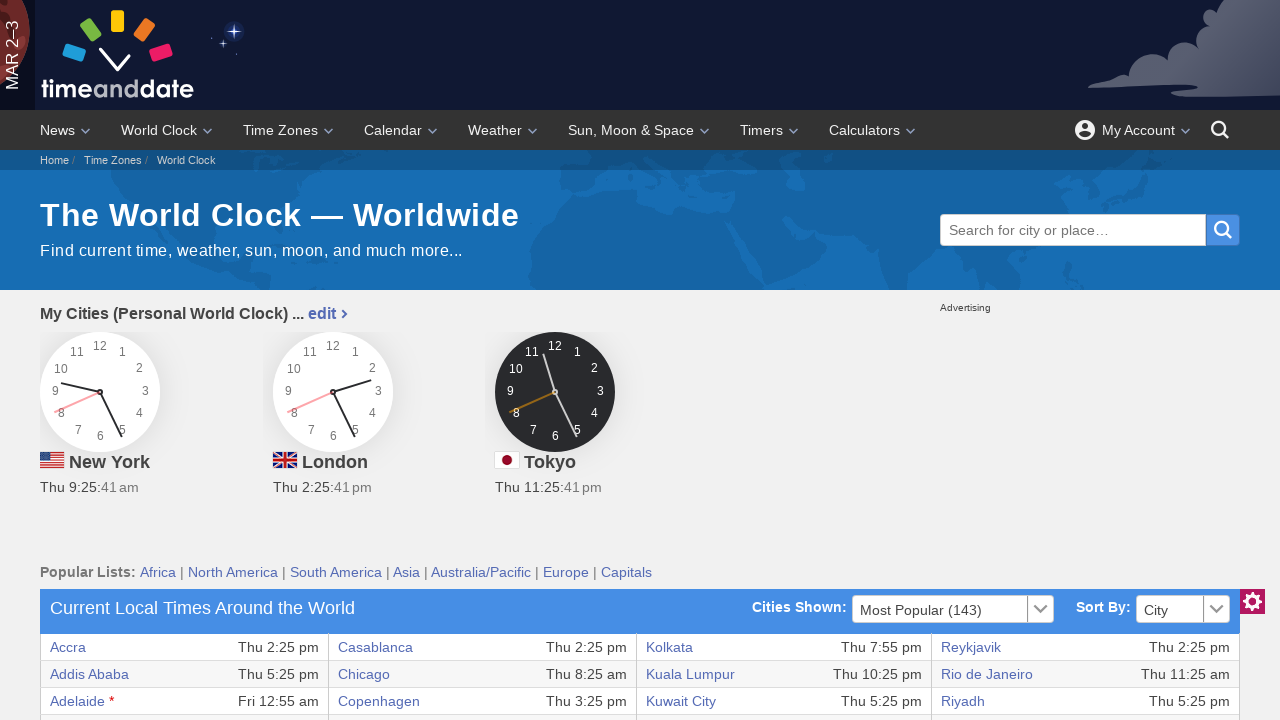

Table cell at row 3, column 3 is accessible
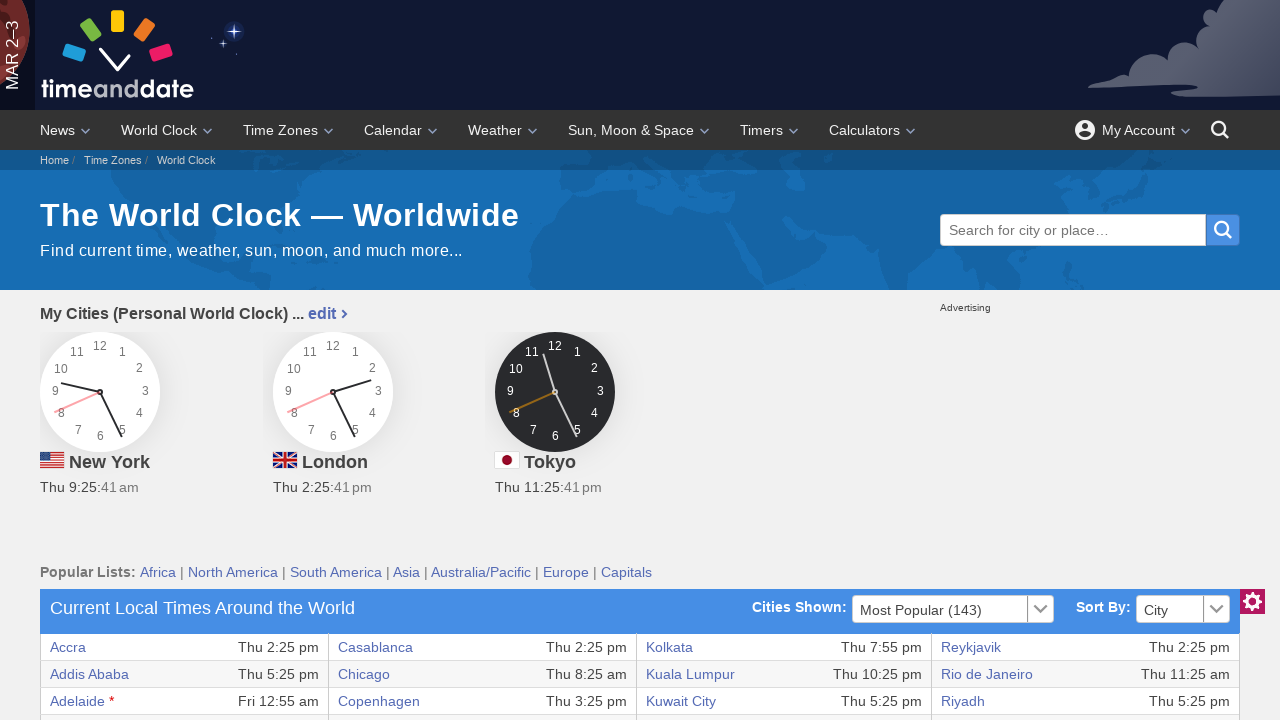

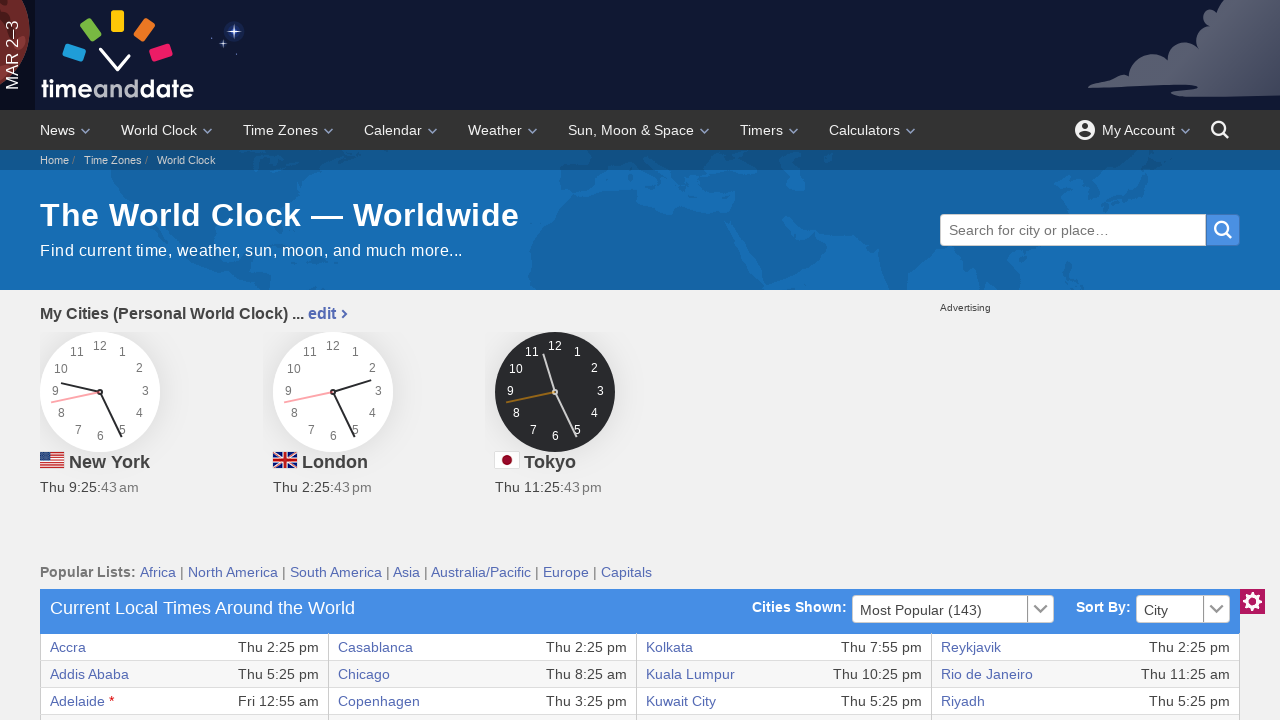